Tests that clicking the "Ideas" link in the footer navigates to the /ideas page

Starting URL: https://scratch.mit.edu

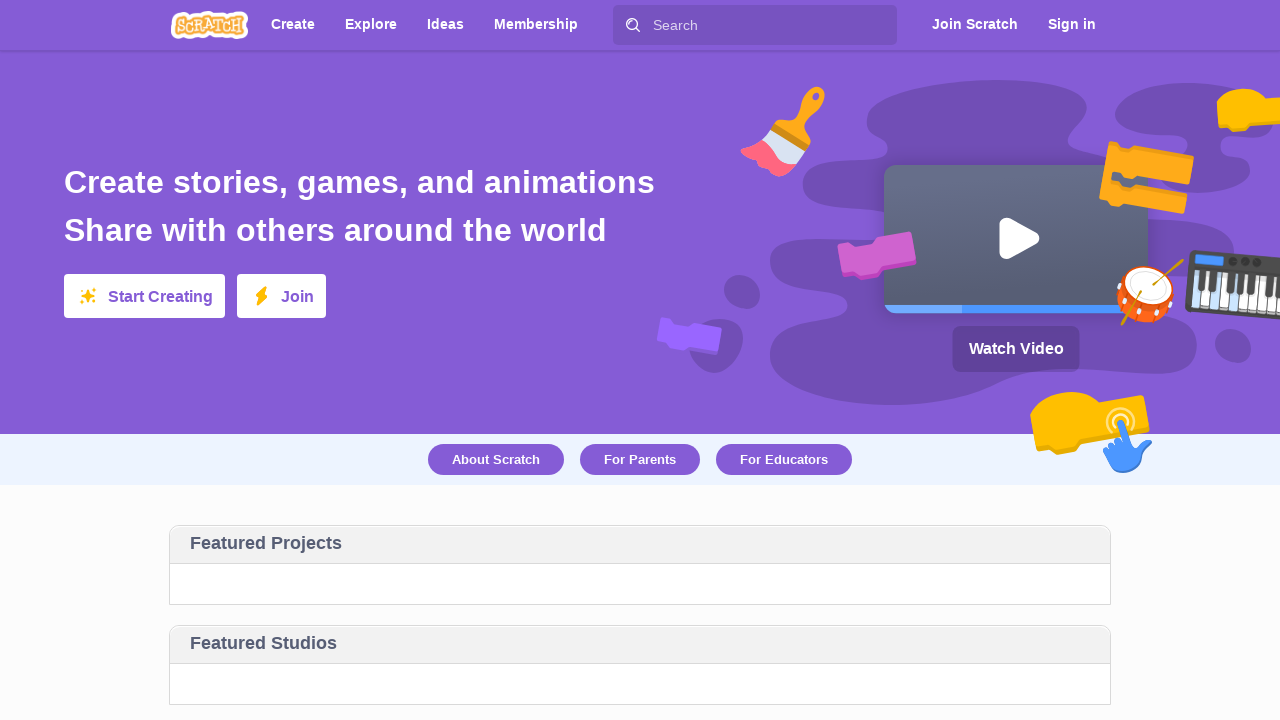

Footer element loaded
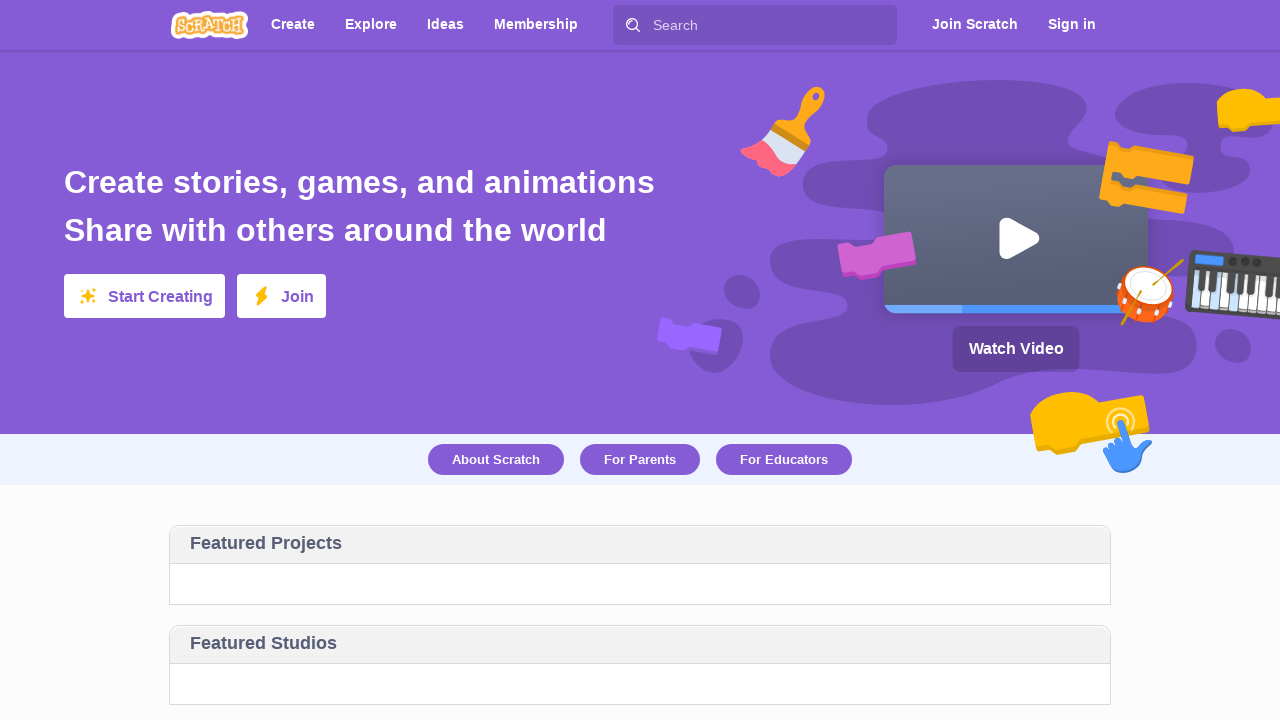

Clicked 'Ideas' link in the footer at (626, 510) on #footer >> text=Ideas
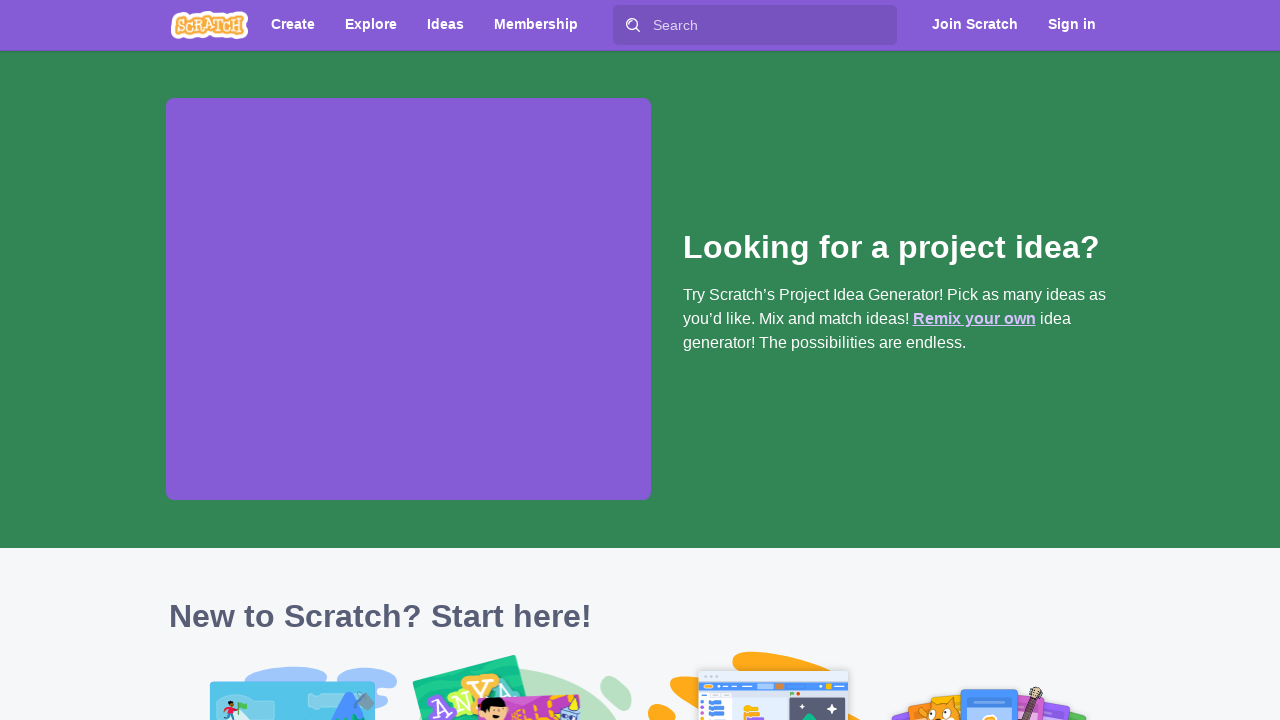

Successfully navigated to /ideas page
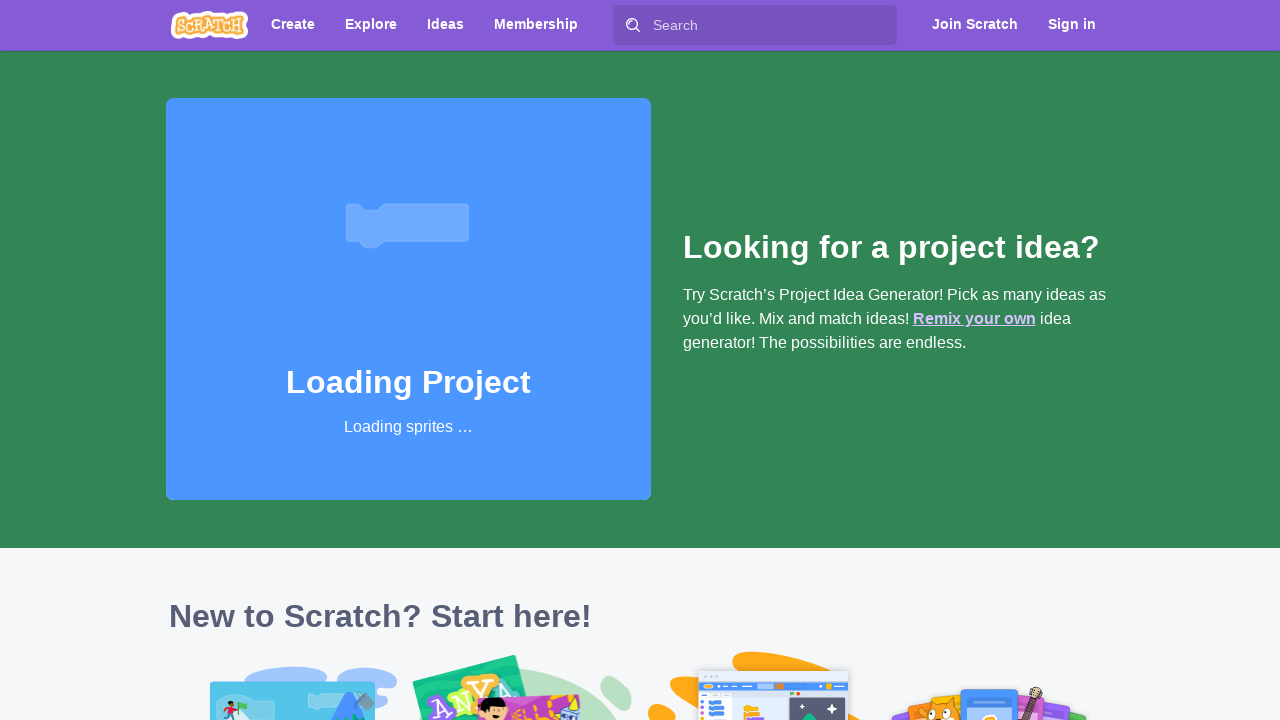

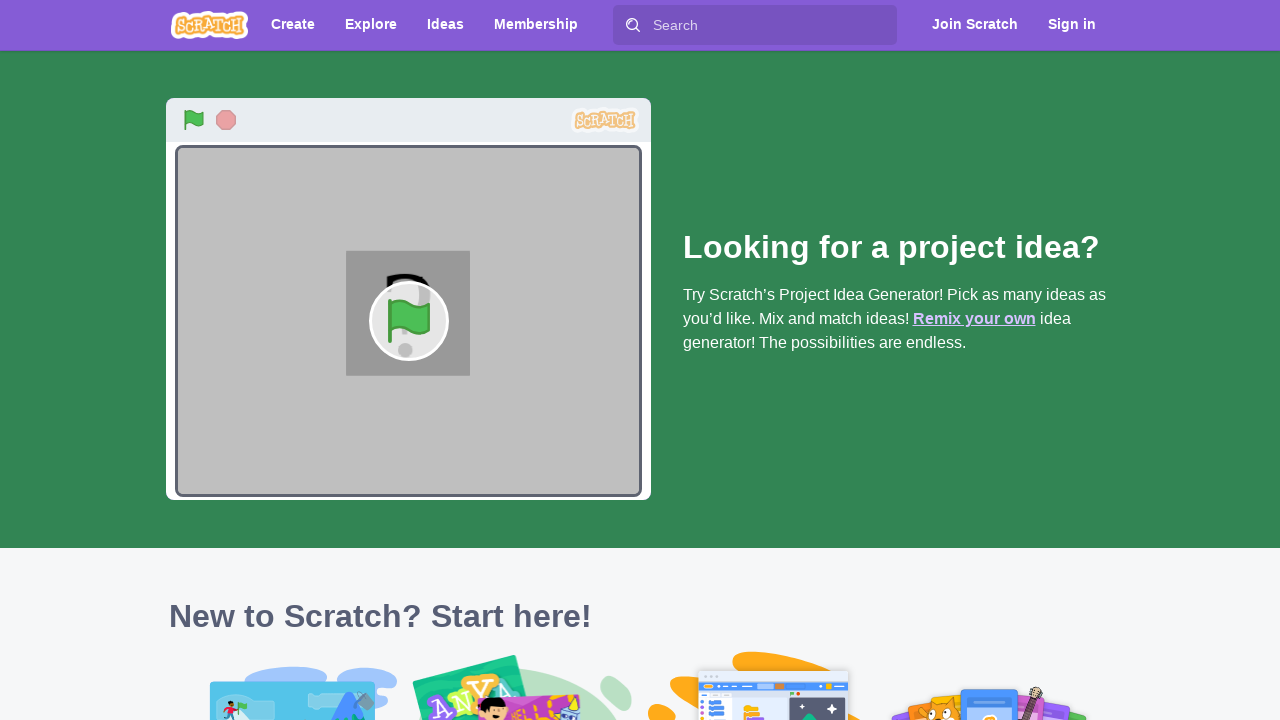